Tests scrolling functionality by hovering over a menu and scrolling to a submenu item

Starting URL: https://demoapps.qspiders.com/ui/mouseHover/tab?sublist=3

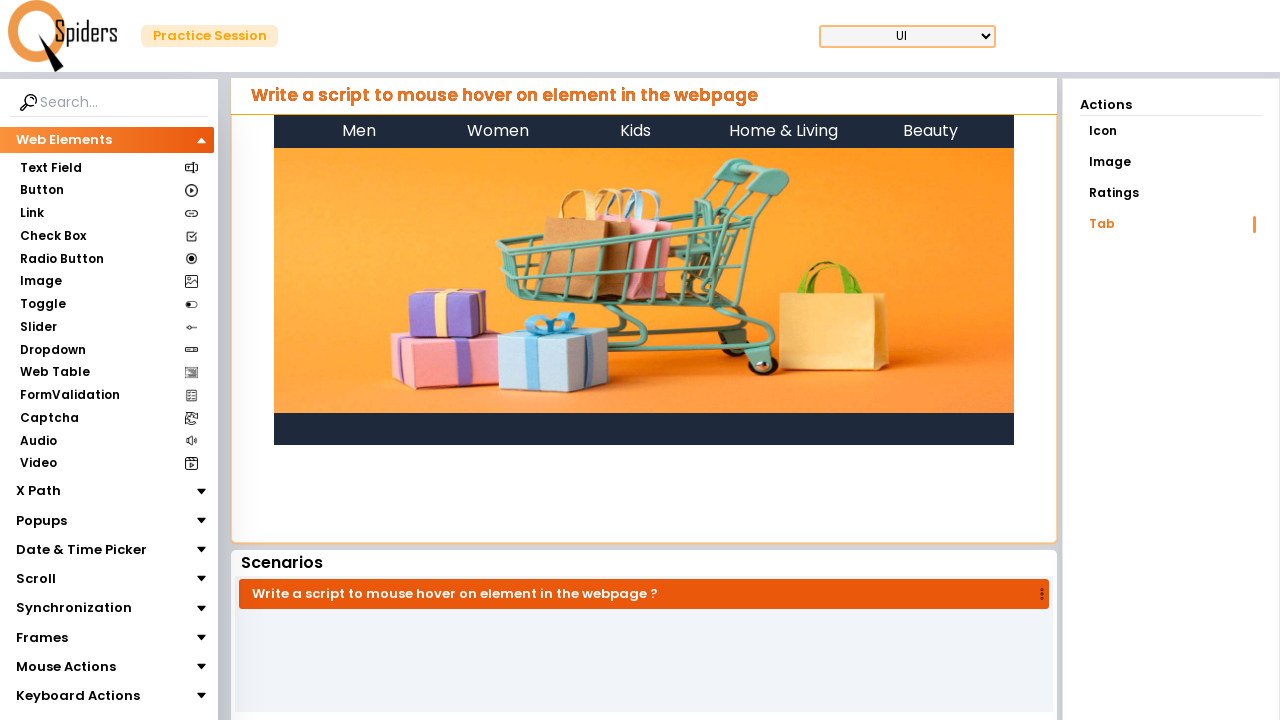

Hovered over 'Home & Living' menu at (784, 131) on internal:text="Home & Living"i
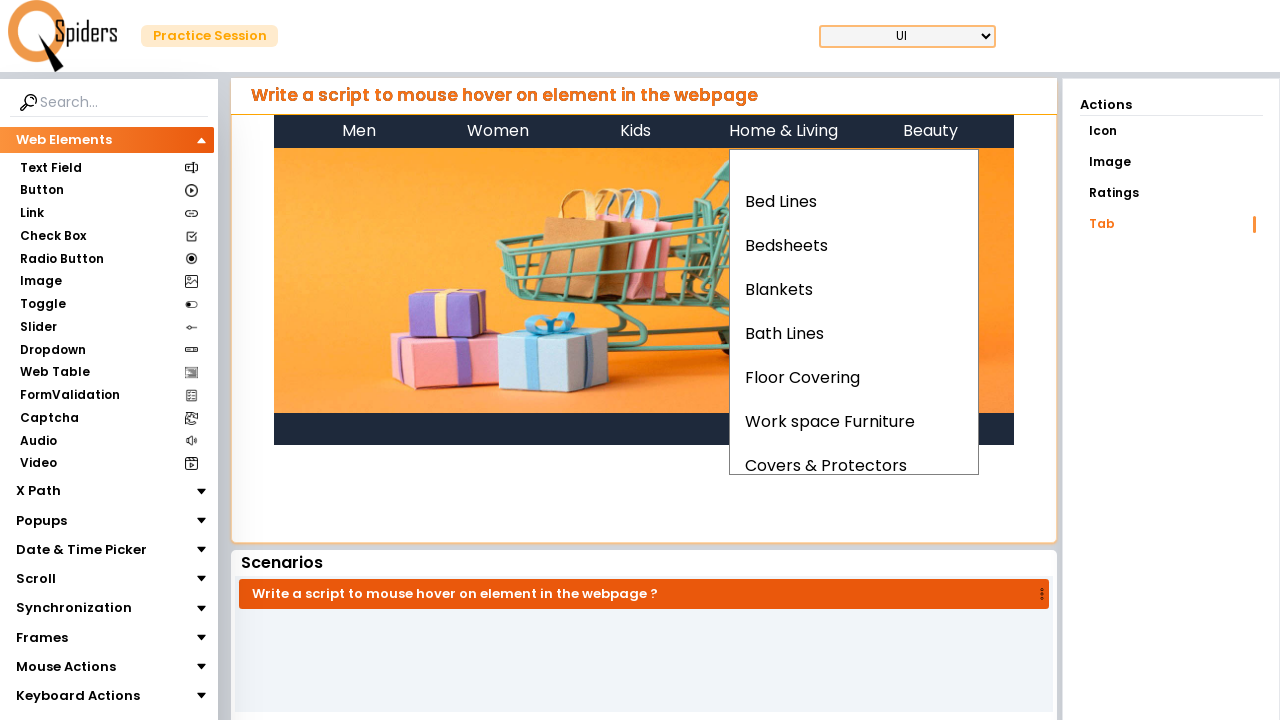

Scrolled 'Kitchen Linen Sets' submenu item into view
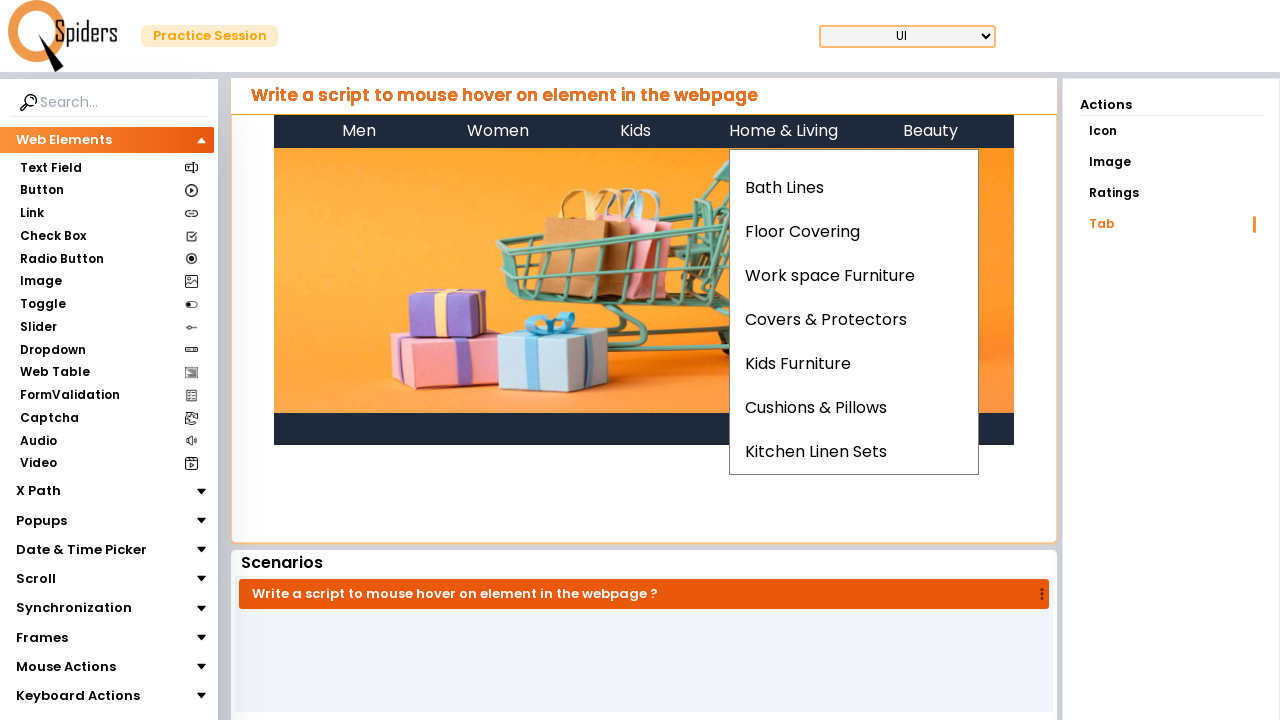

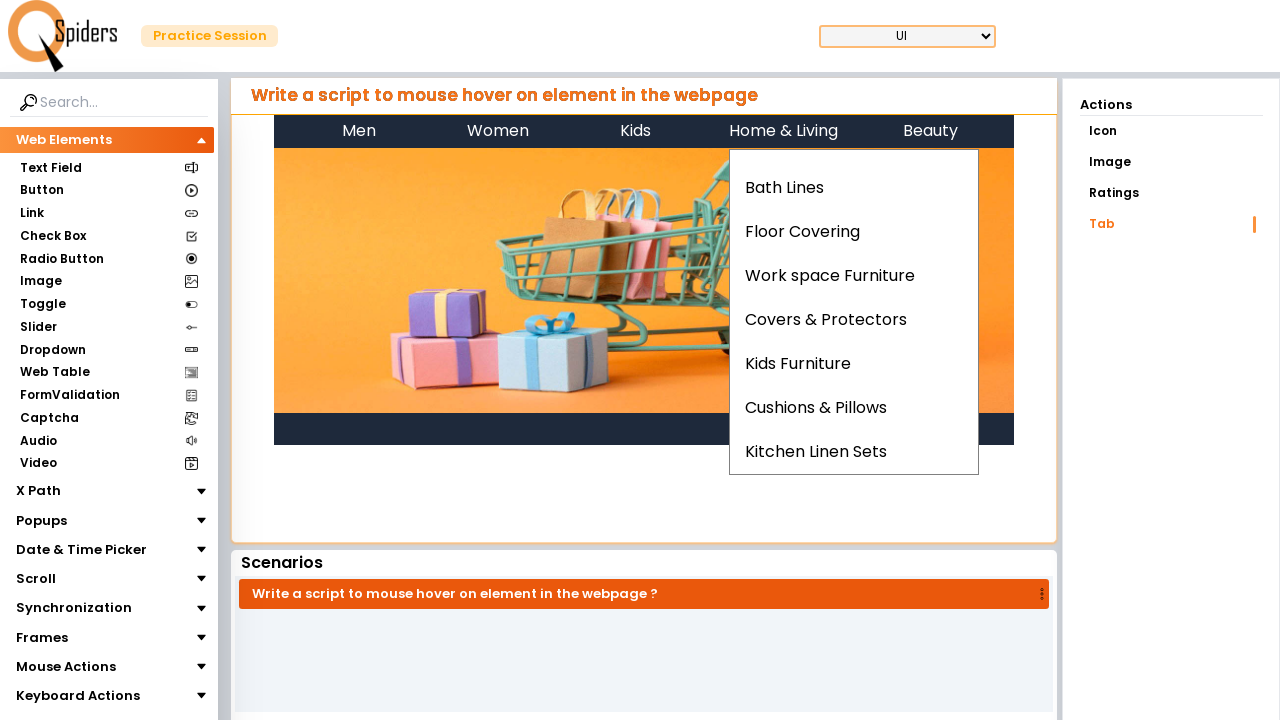